Tests drag and drop functionality by navigating to the drag and drop page and dragging element A to element B's position

Starting URL: https://the-internet.herokuapp.com/

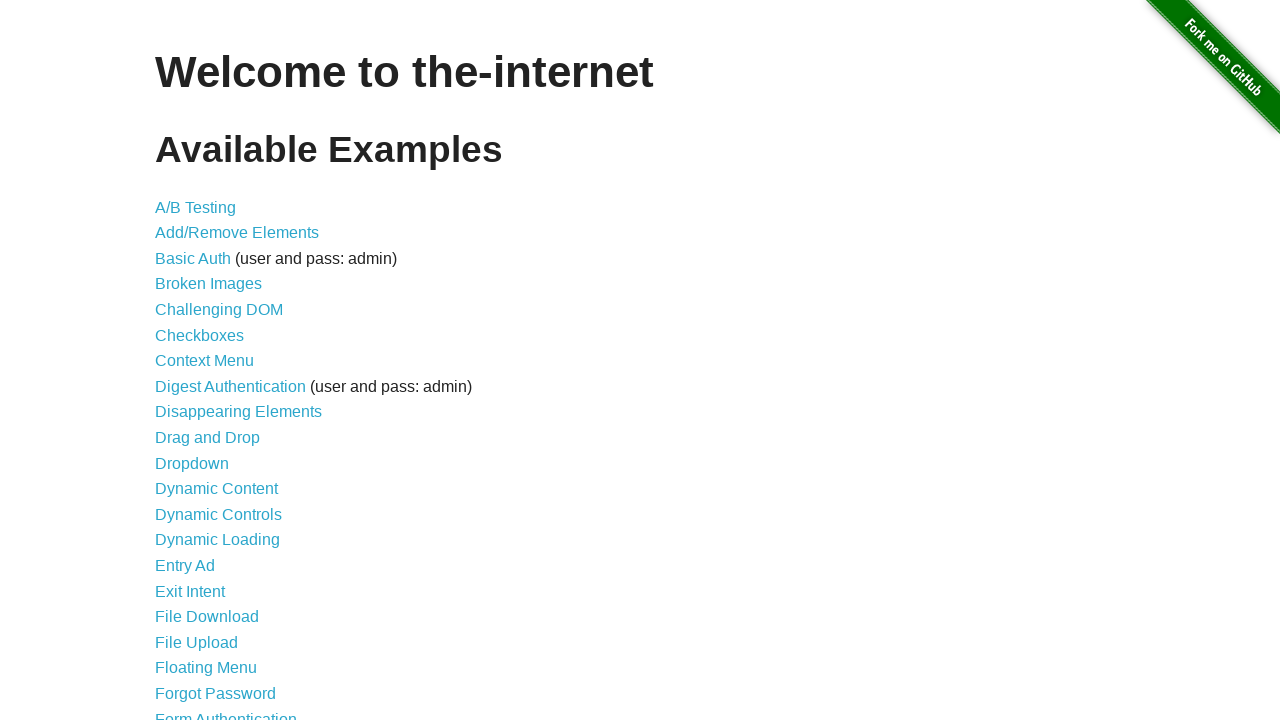

Clicked on the drag and drop link at (208, 438) on [href='/drag_and_drop']
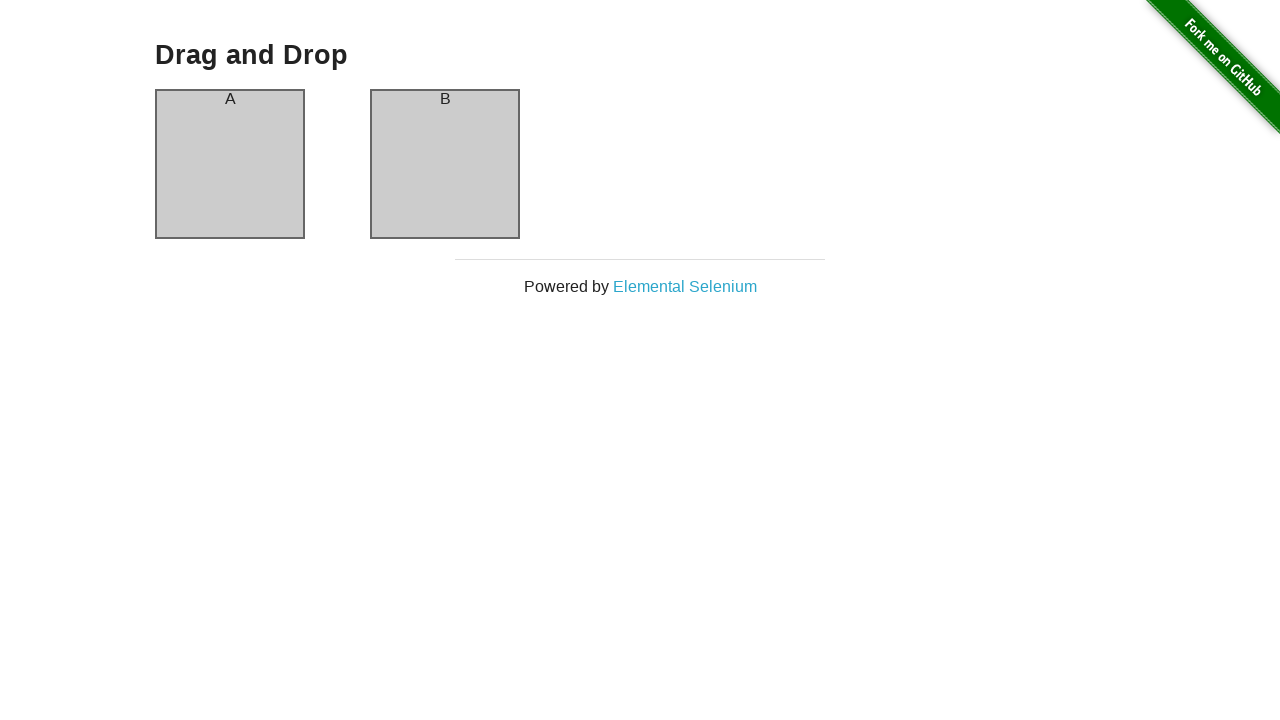

Drag and drop elements loaded - box A header found
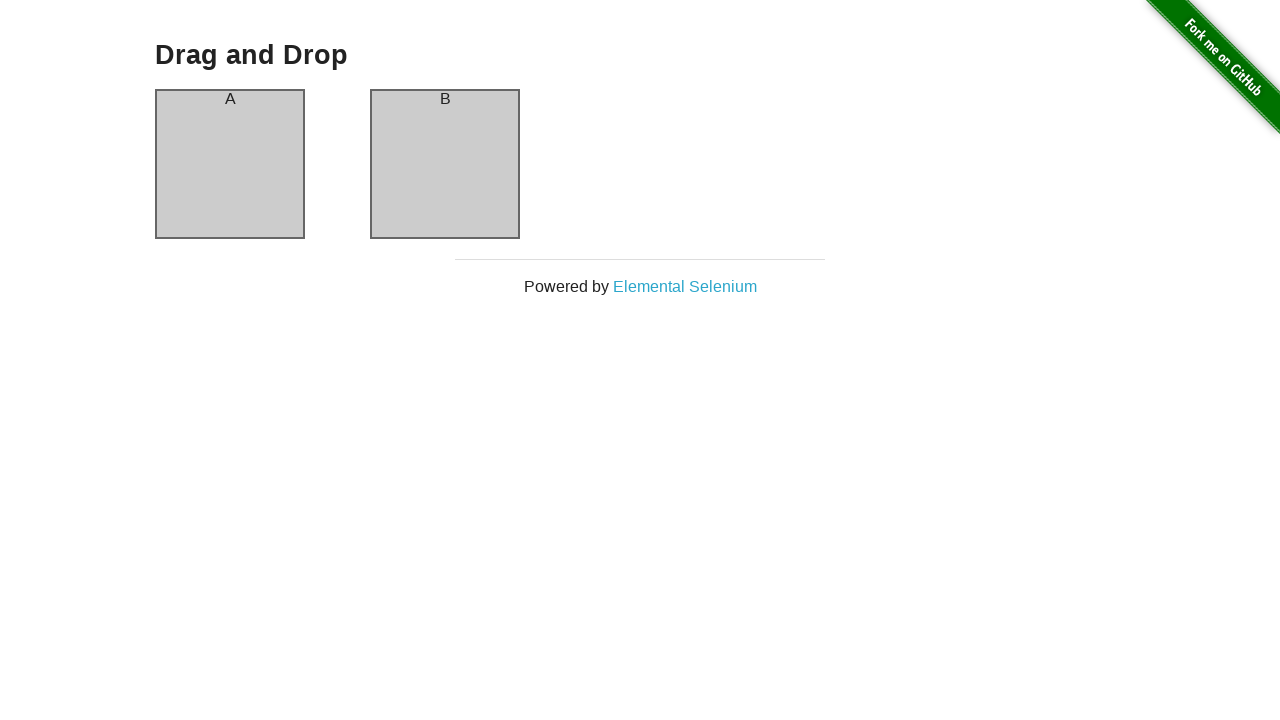

Located box A element
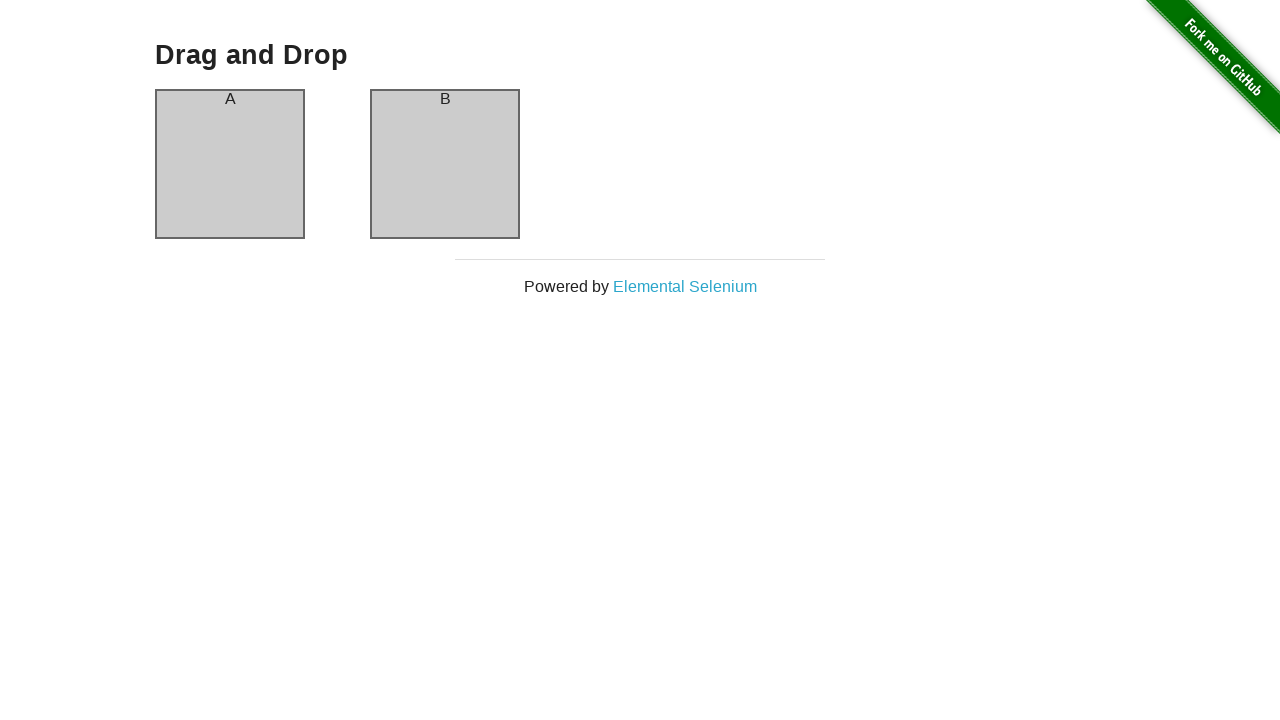

Located box B element
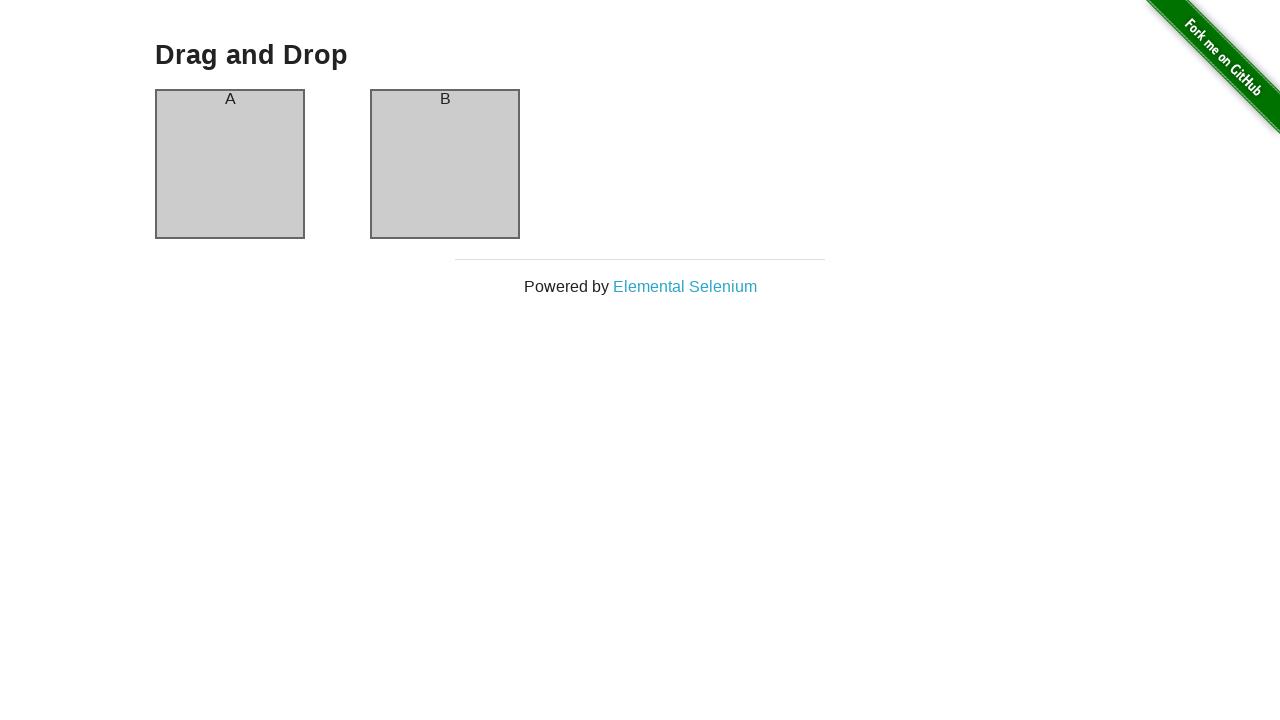

Dragged element A to element B's position at (445, 164)
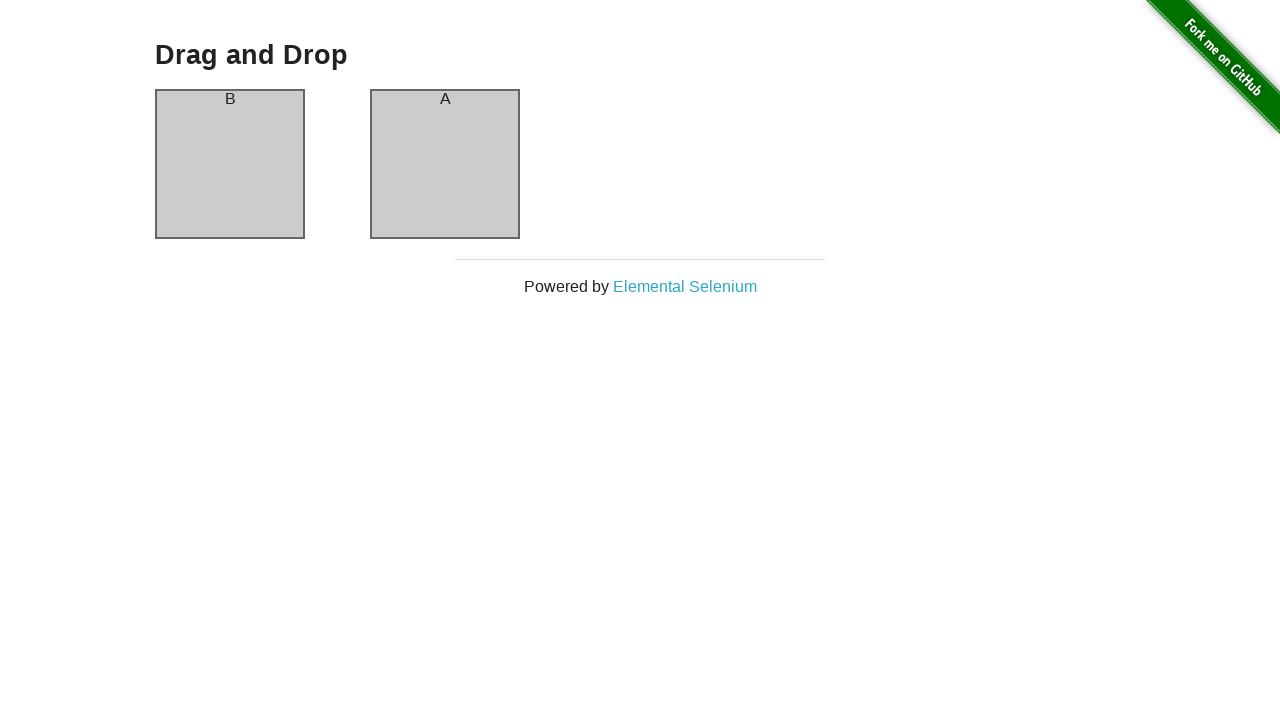

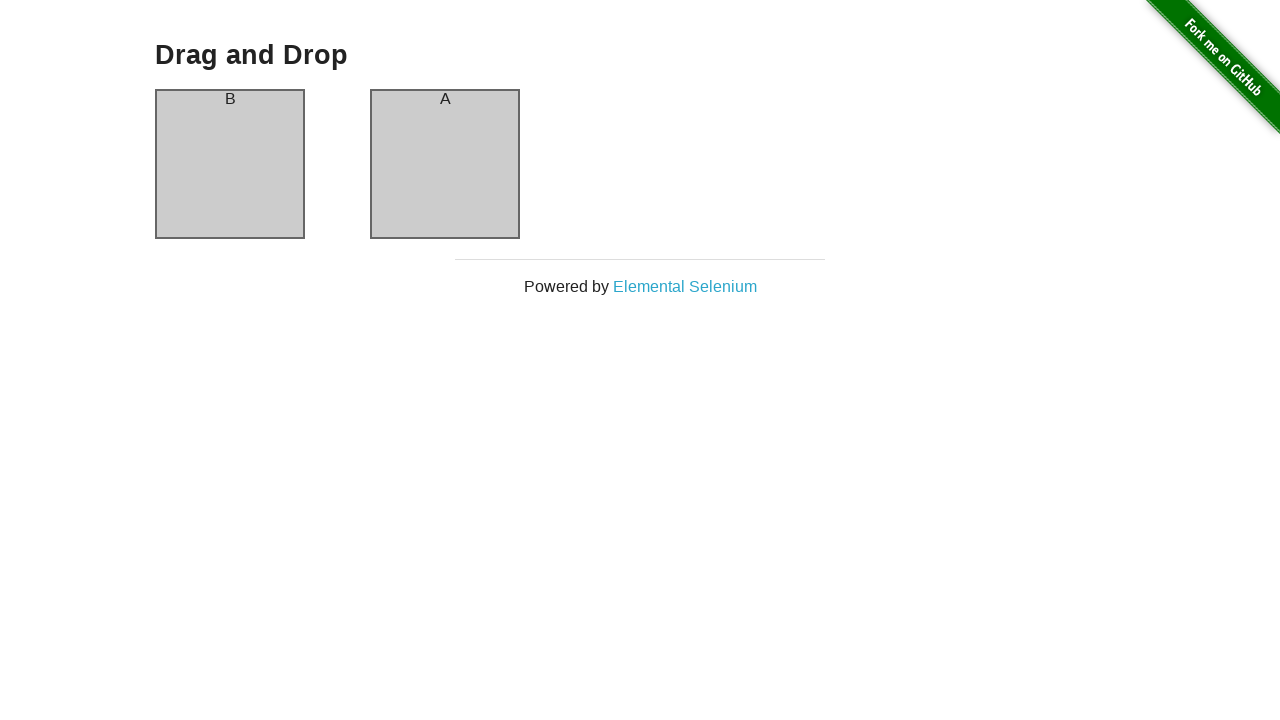